Tests clicking Add Element button to create a Delete button, then clicking Delete to remove it

Starting URL: https://the-internet.herokuapp.com/add_remove_elements/

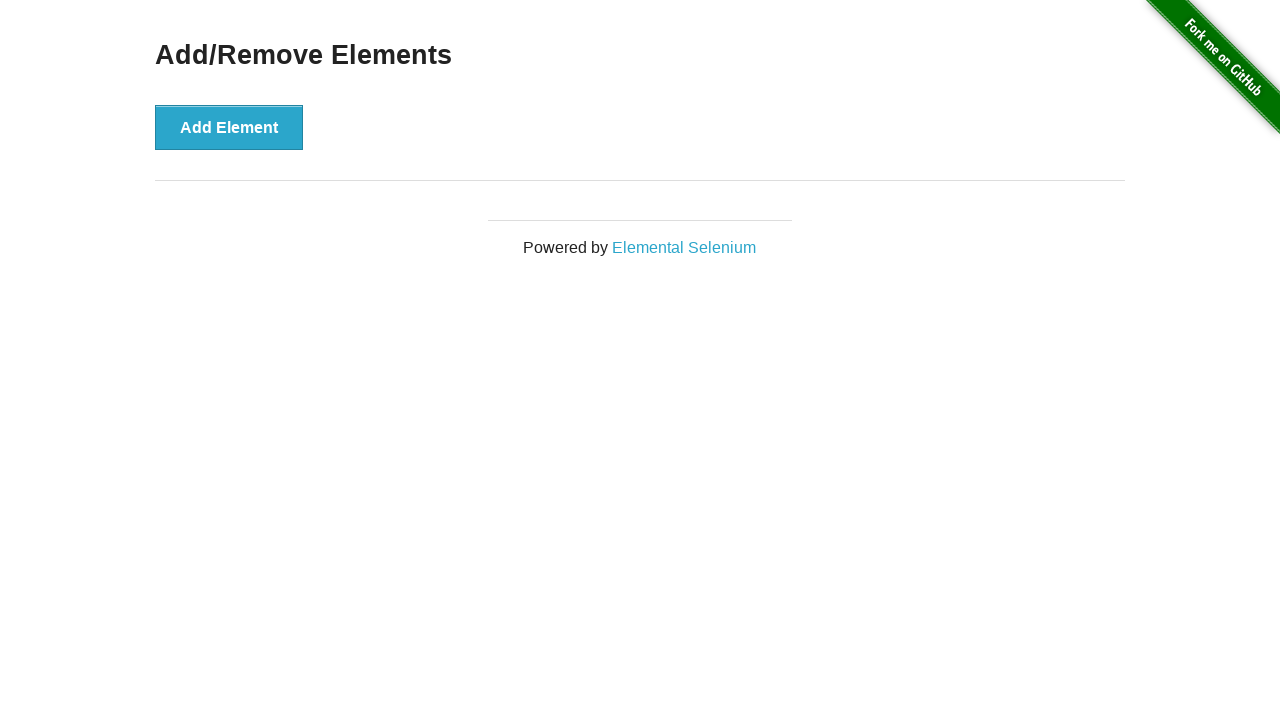

Add Element button is visible
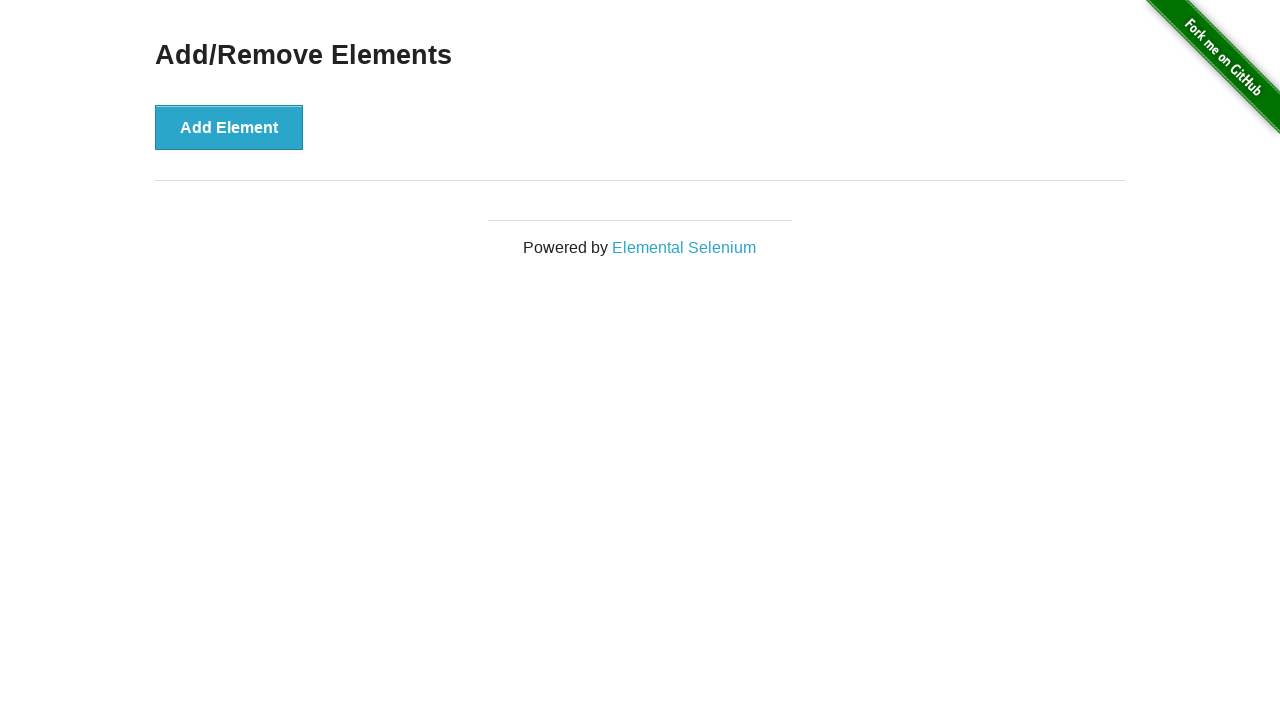

Clicked Add Element button to create Delete button at (229, 127) on xpath=//button[text()='Add Element']
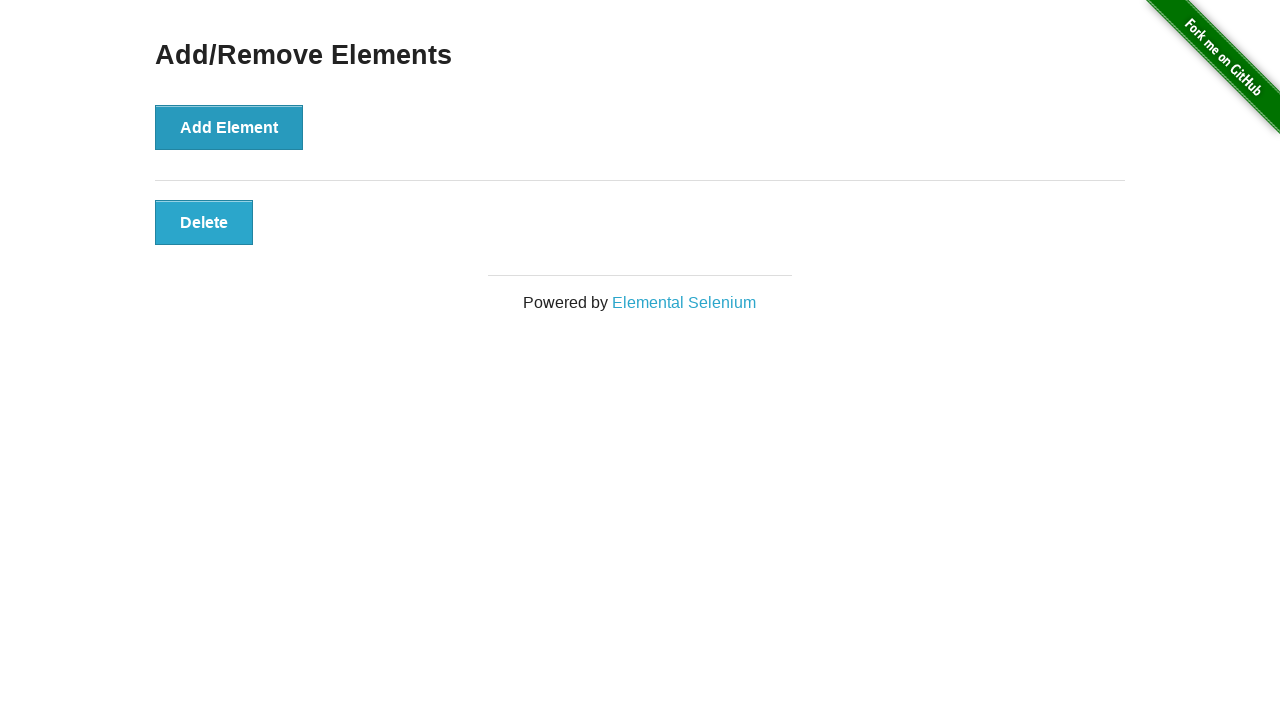

Delete button appeared after clicking Add Element
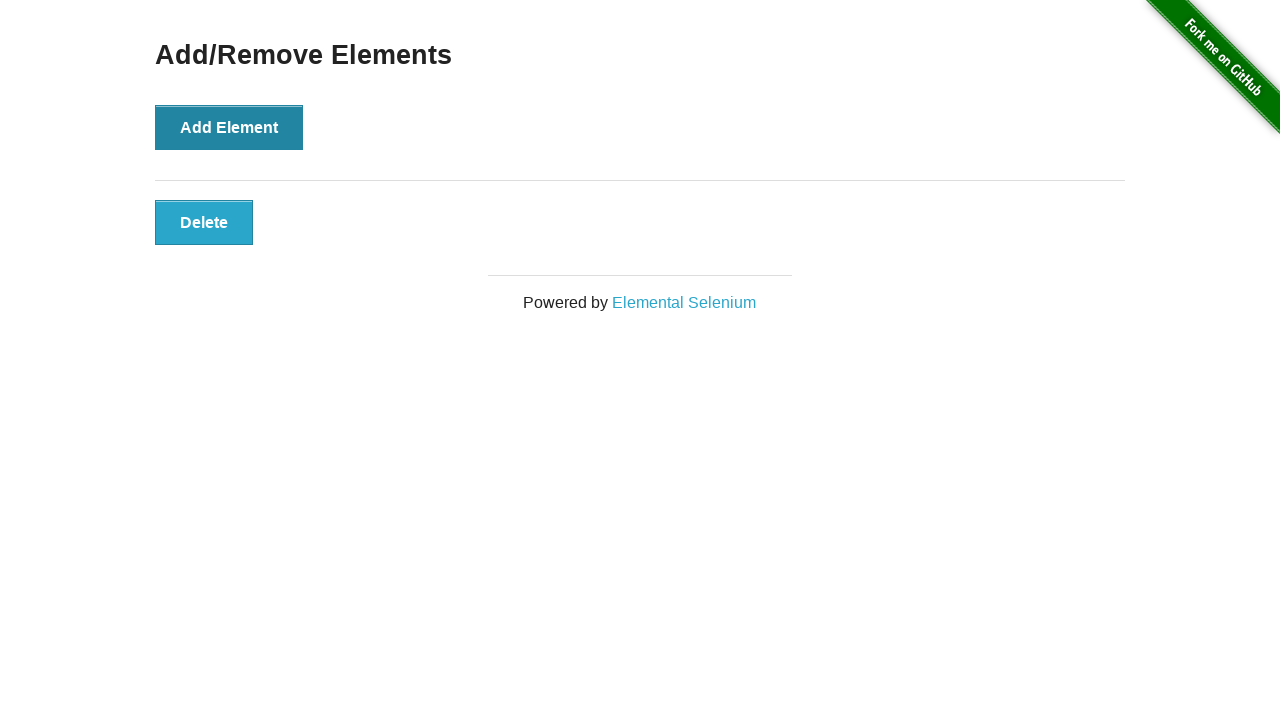

Clicked Delete button to remove the element at (204, 222) on xpath=//button[text()='Delete']
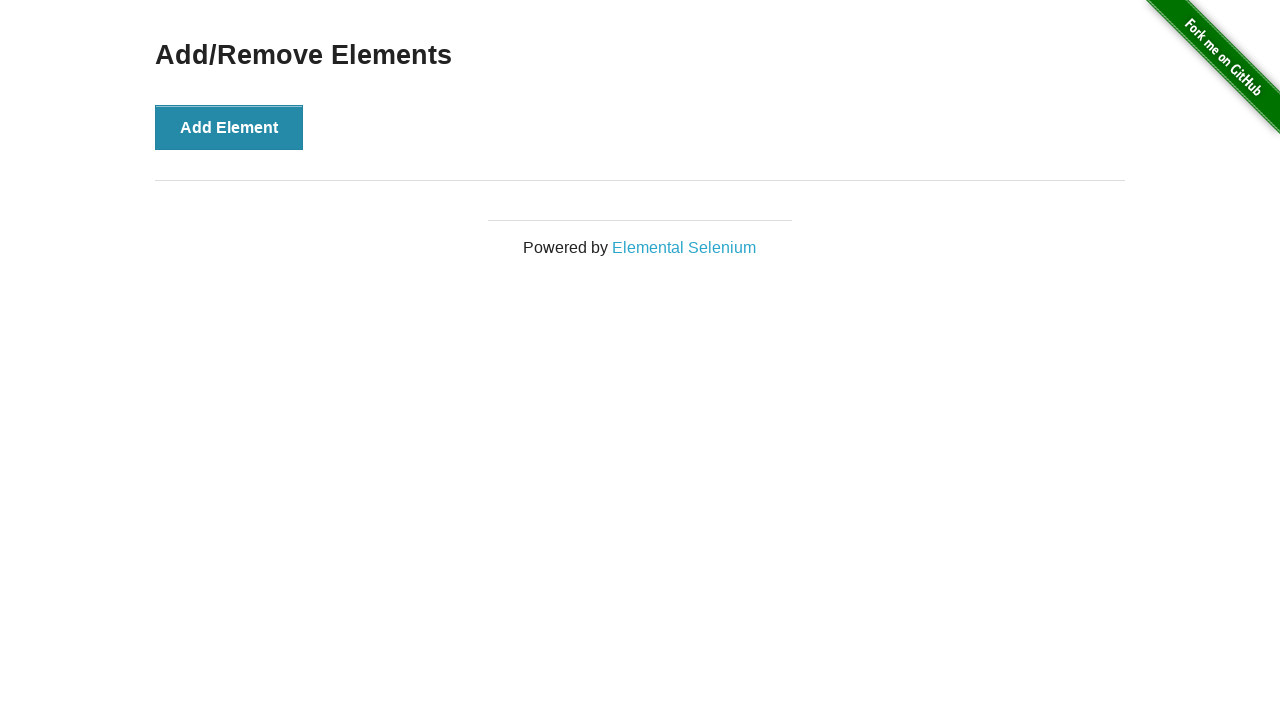

Delete button is no longer visible after removal
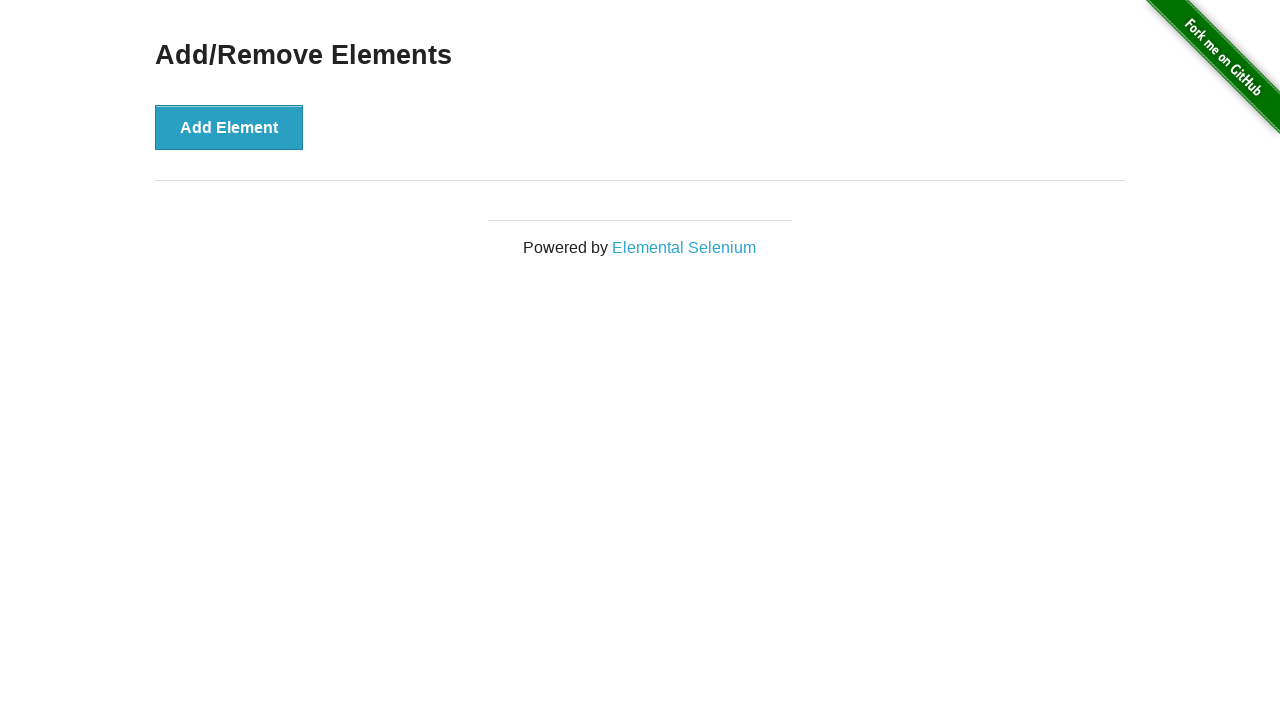

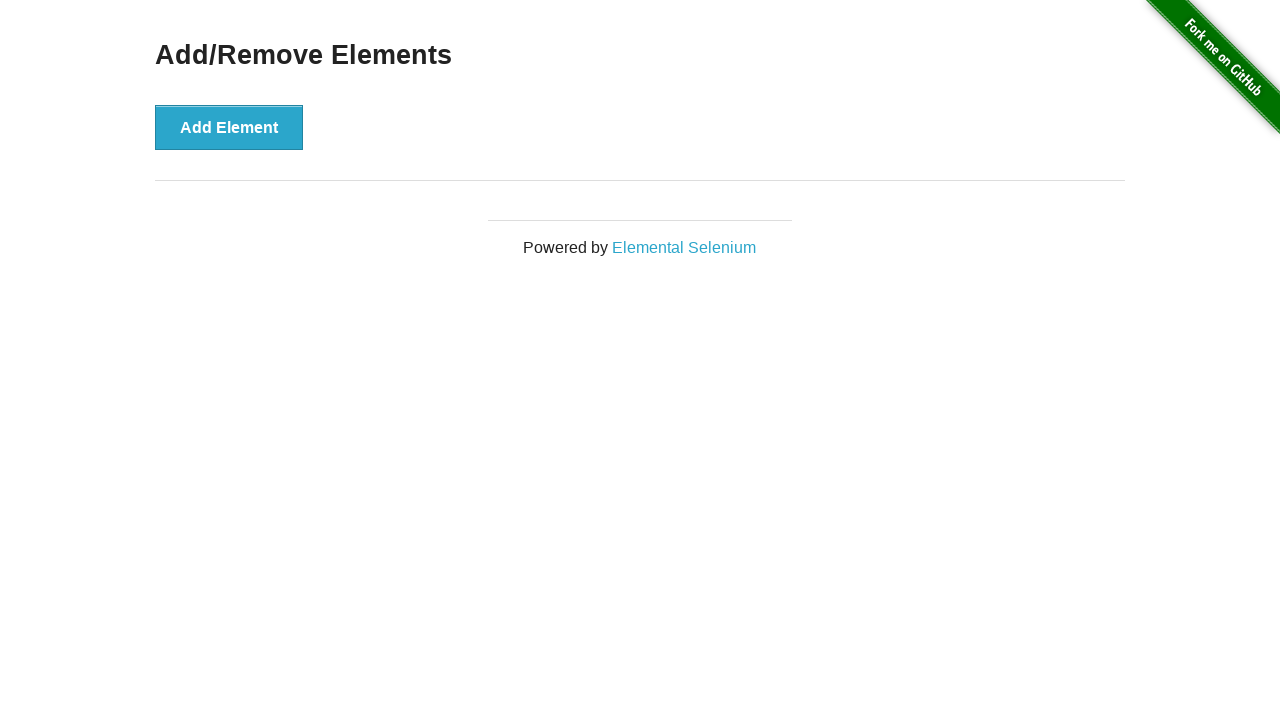